Tests checkbox and radio button selection states by clicking them and verifying their selected status

Starting URL: https://automationfc.github.io/basic-form/index.html

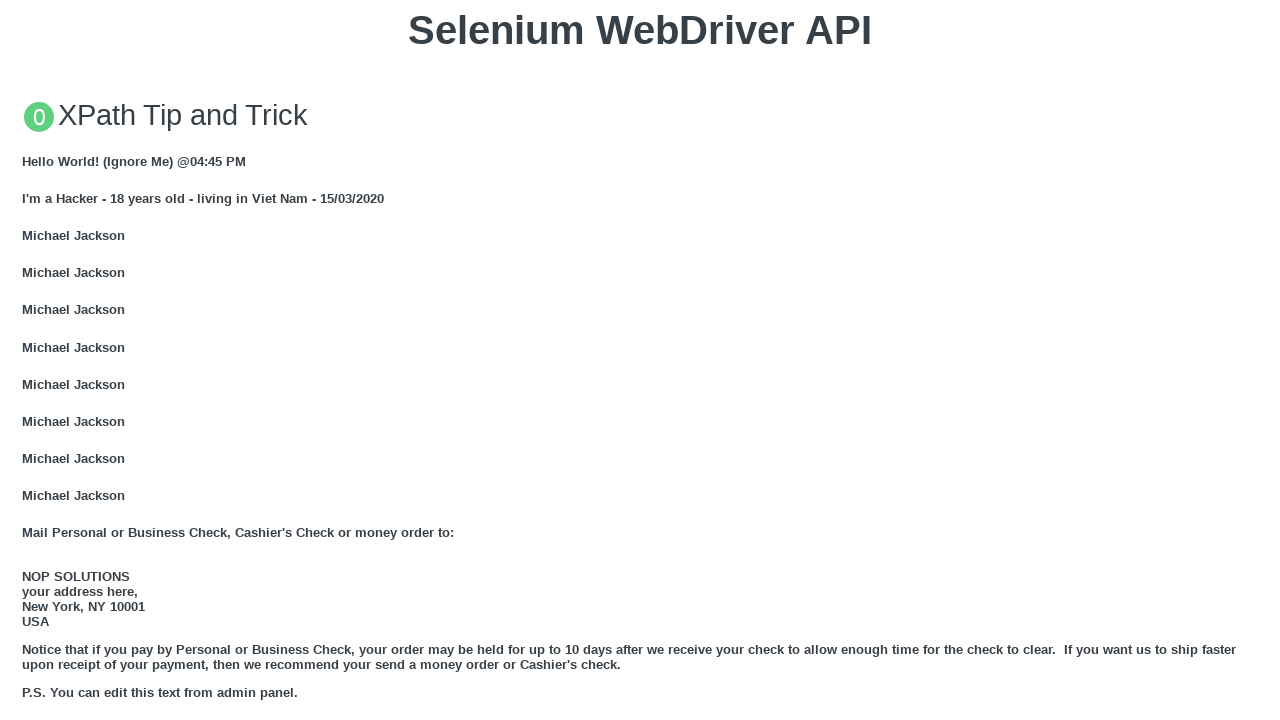

Clicked the 'under 18' radio button at (28, 360) on input#under_18
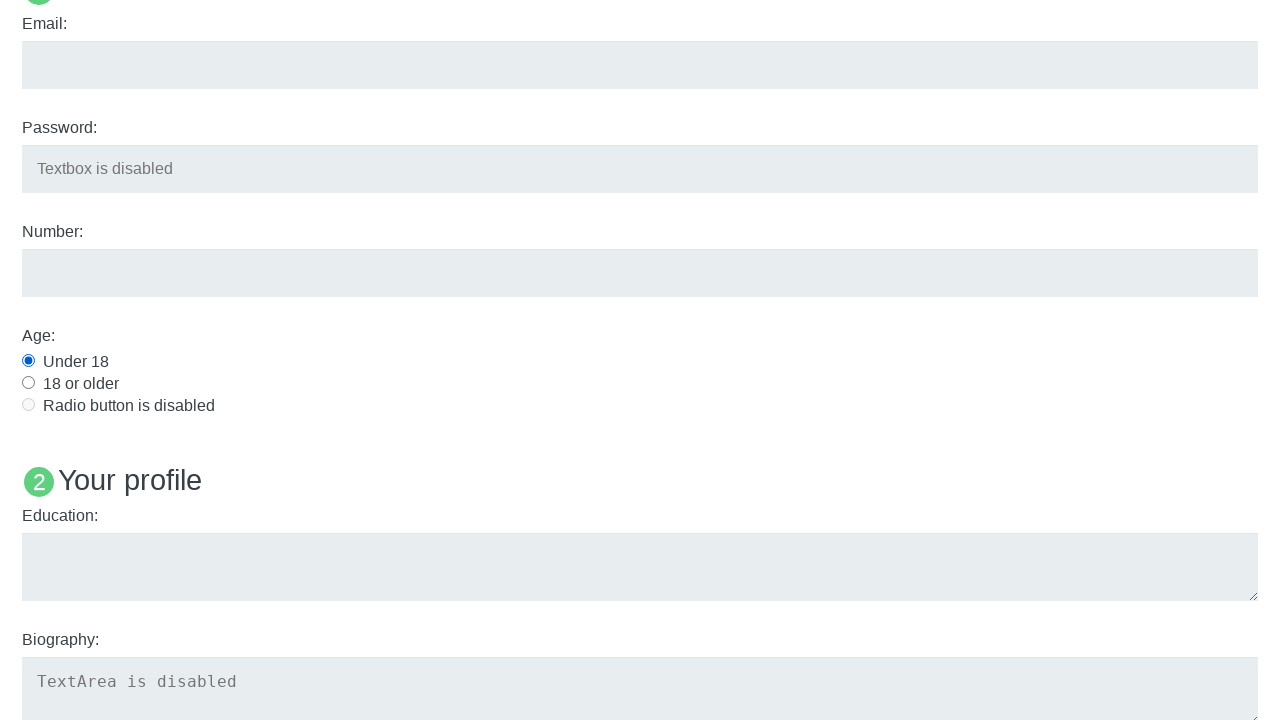

Clicked the 'java' checkbox at (28, 361) on input#java
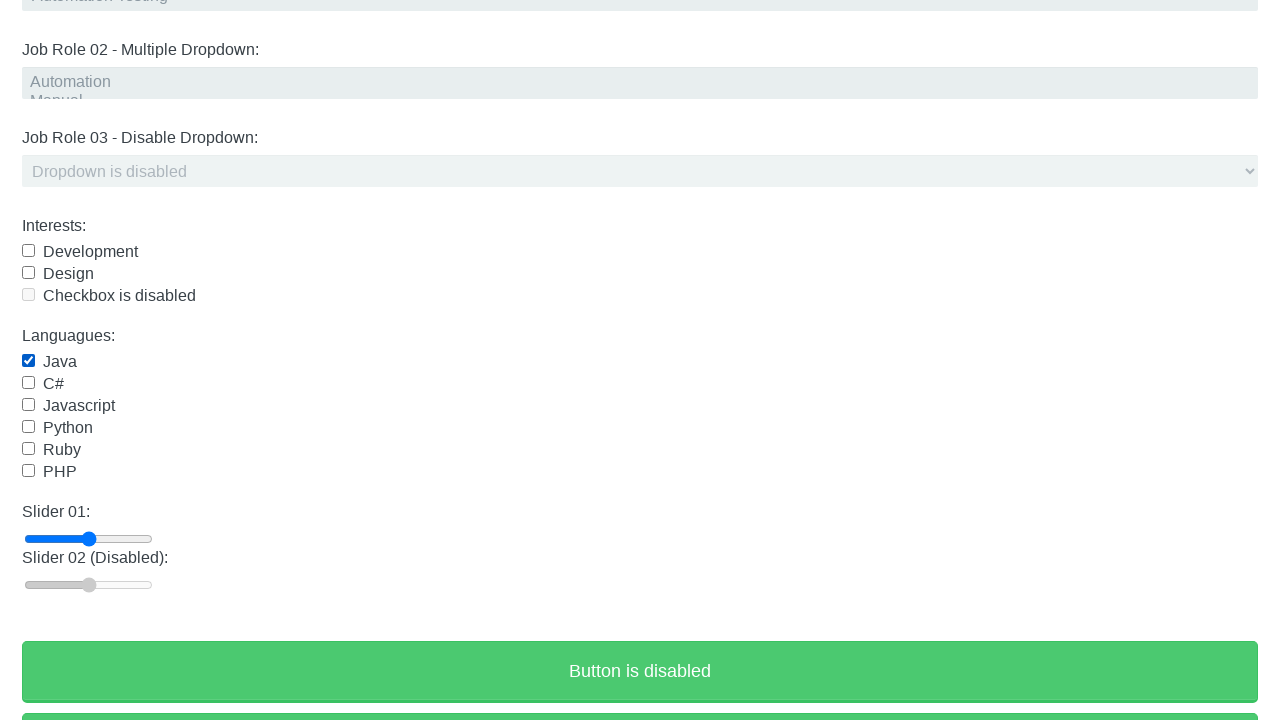

Verified 'under 18' radio button is checked
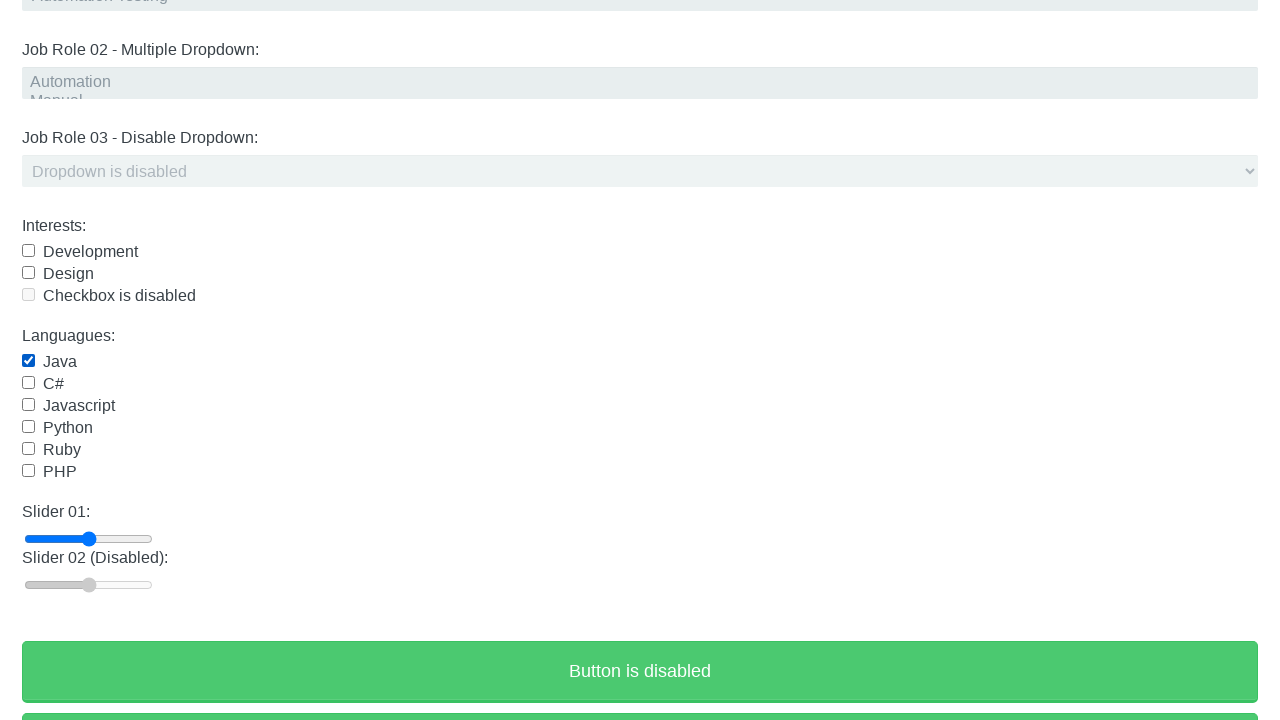

Verified 'java' checkbox is checked
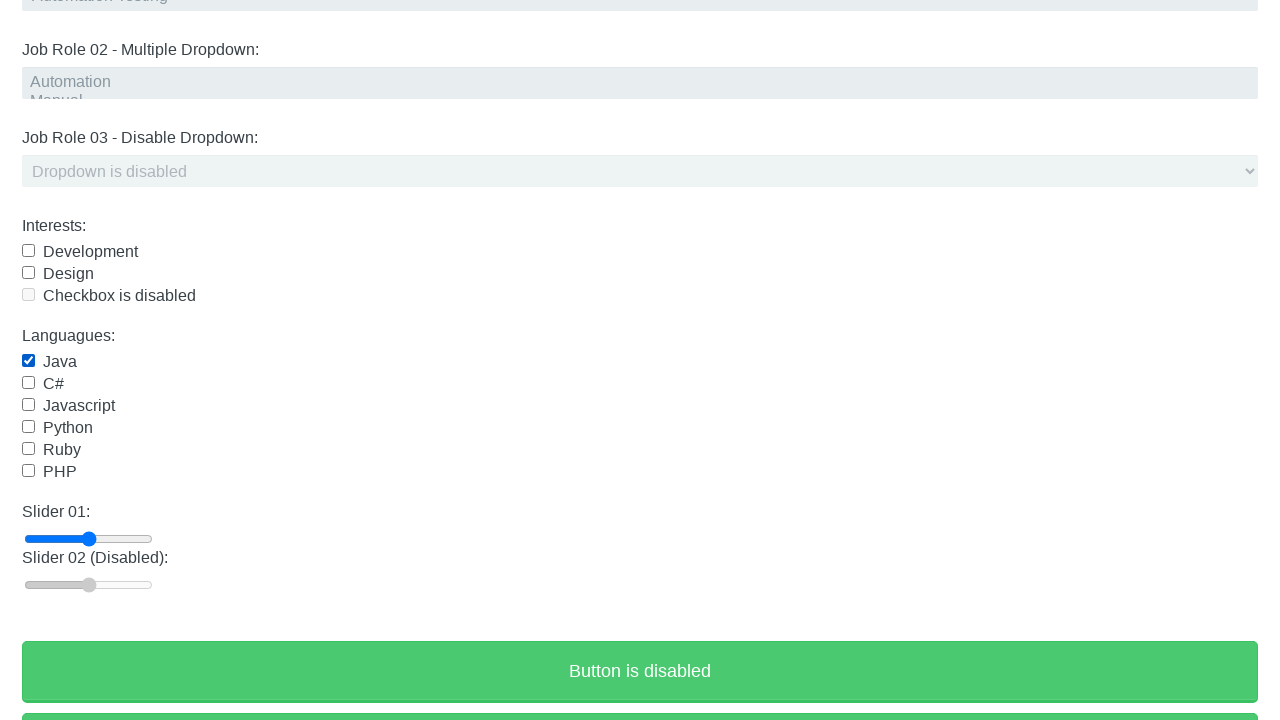

Clicked the 'java' checkbox again to deselect it at (28, 361) on input#java
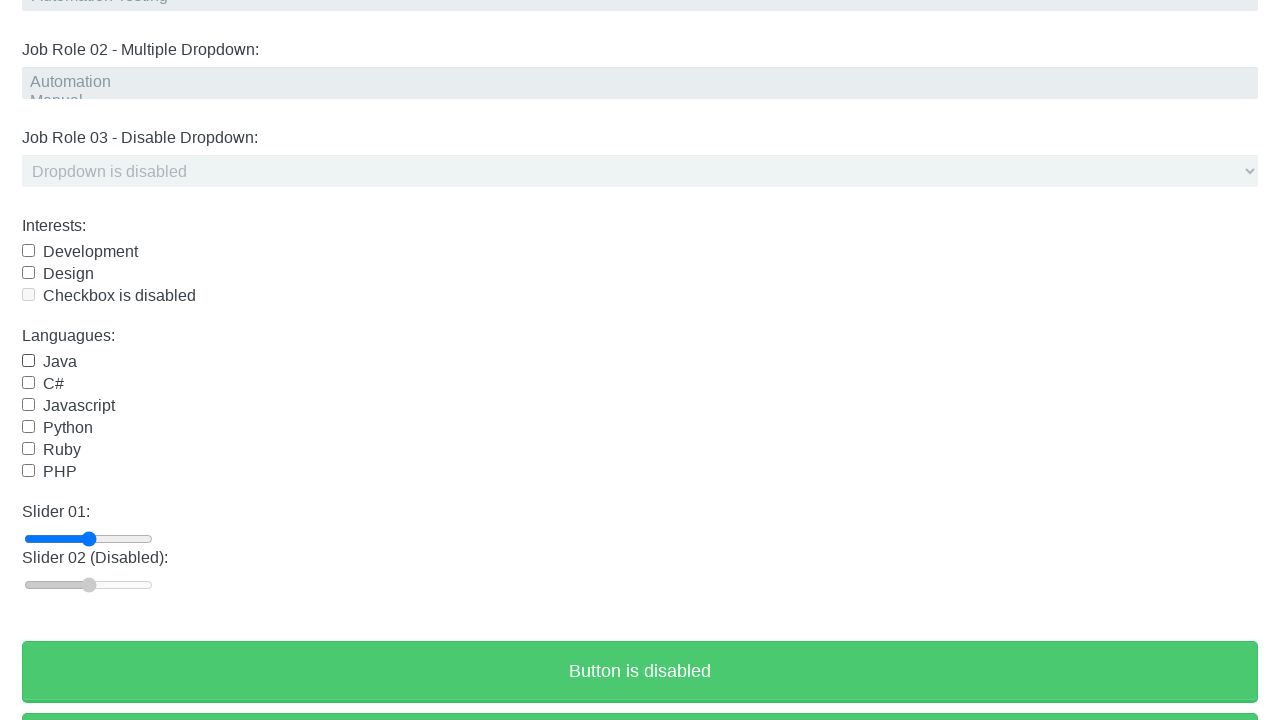

Verified 'java' checkbox is unchecked
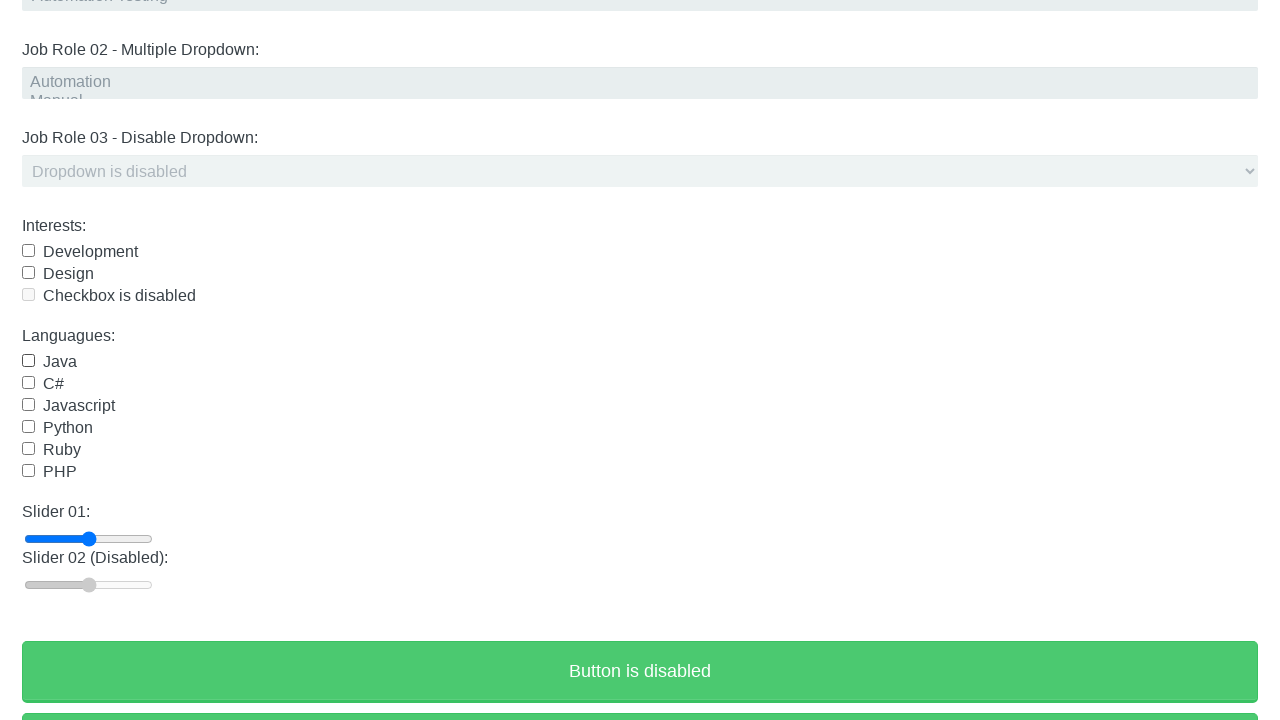

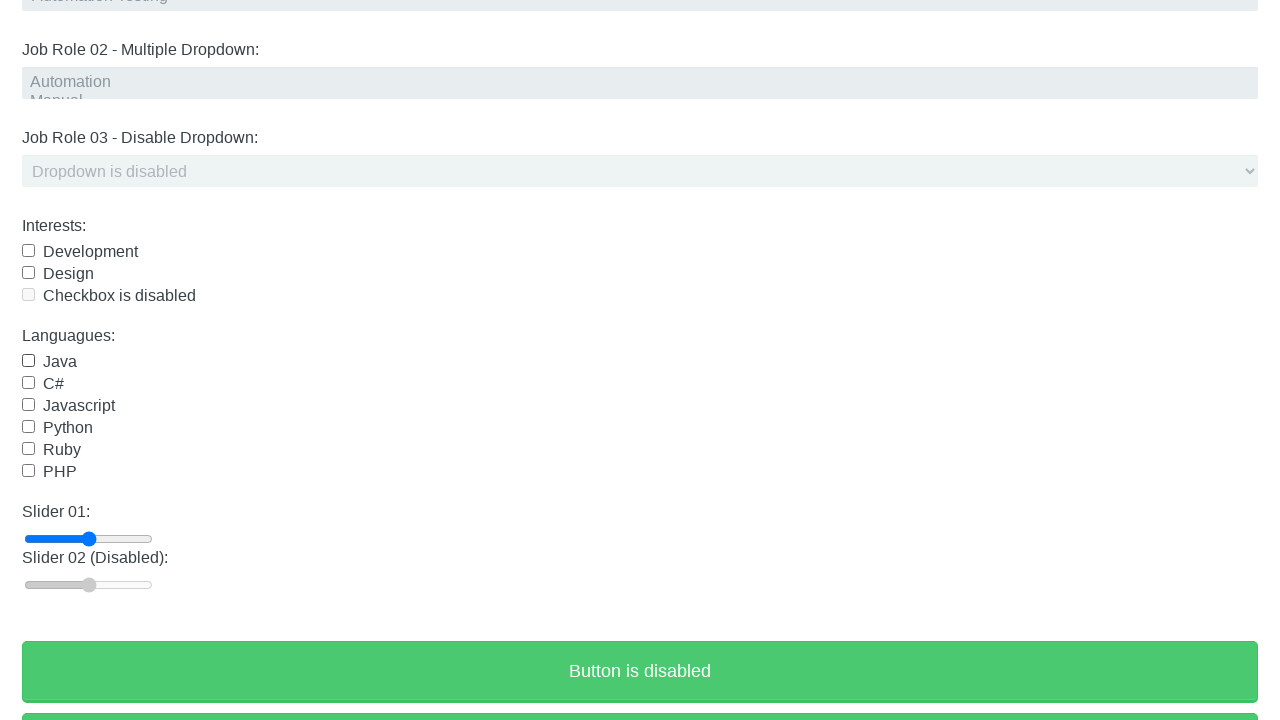